Navigates to Hacker News newest articles page, verifies that article submissions are displayed with timestamps, and navigates through multiple pages of results using pagination.

Starting URL: https://news.ycombinator.com/newest

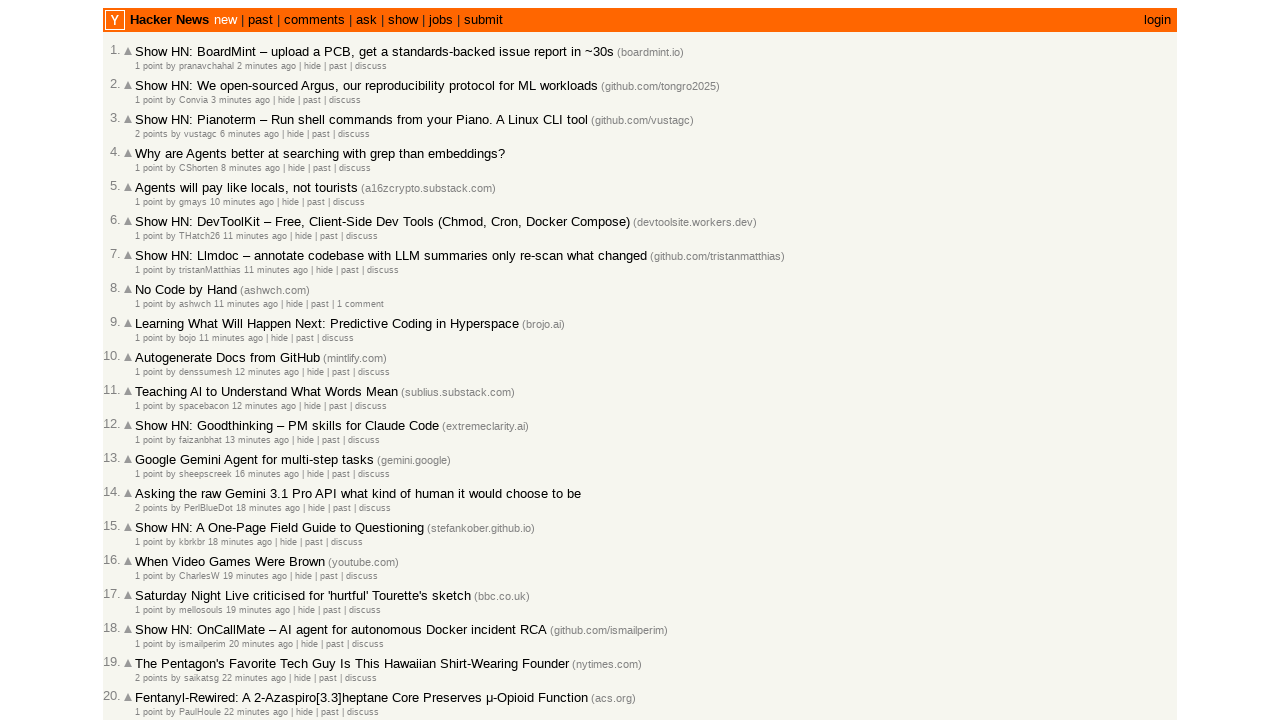

Waited for article submissions to load on the newest page
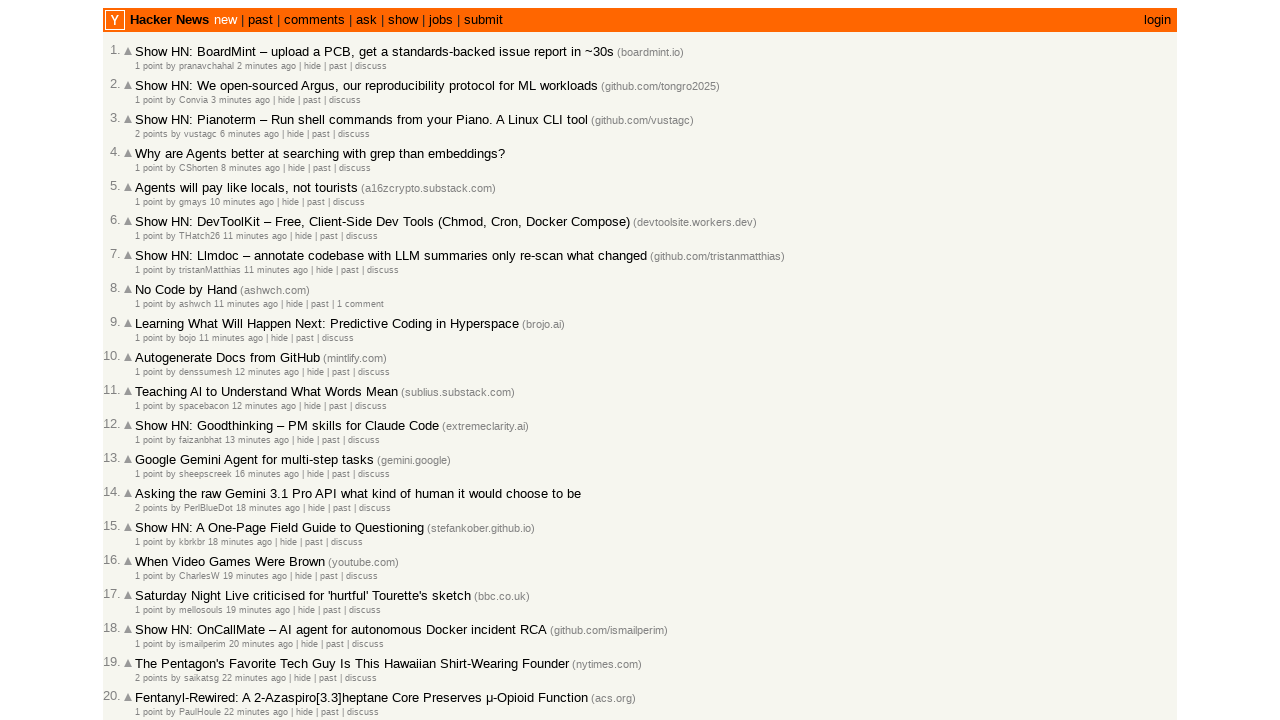

Verified that article timestamps are present
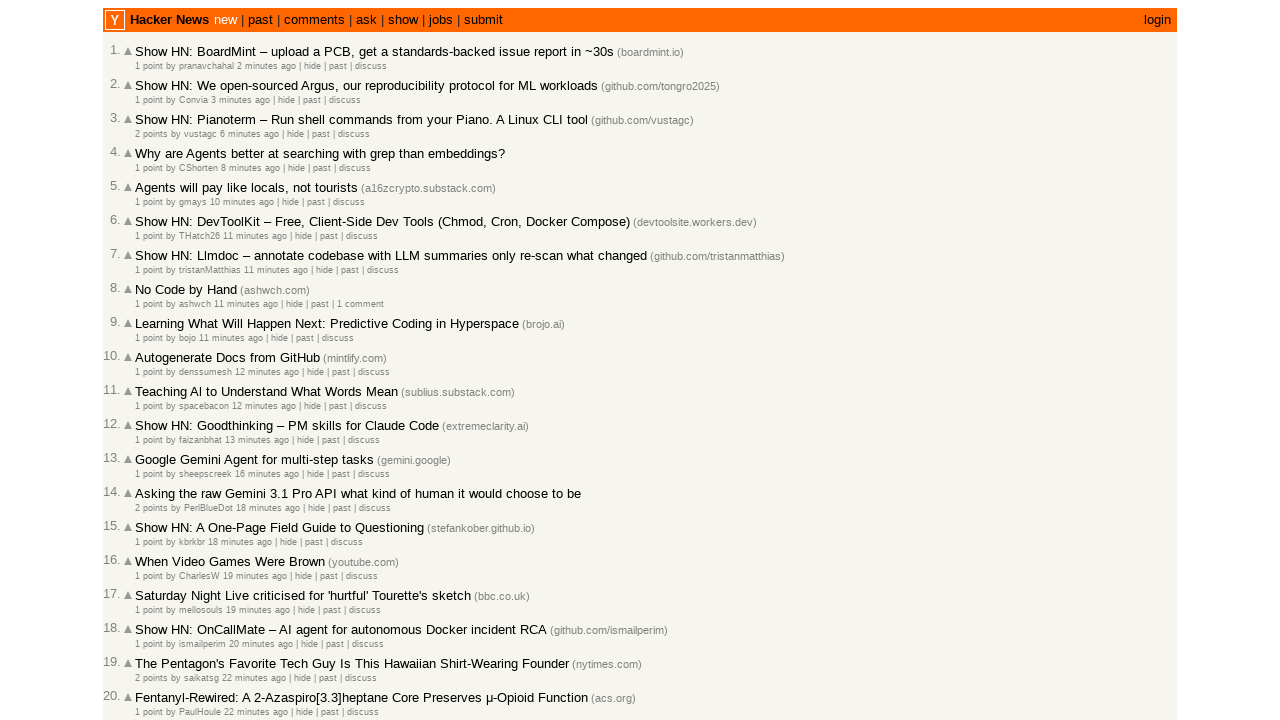

Clicked the 'More' link to navigate to the next page of results at (149, 616) on a.morelink
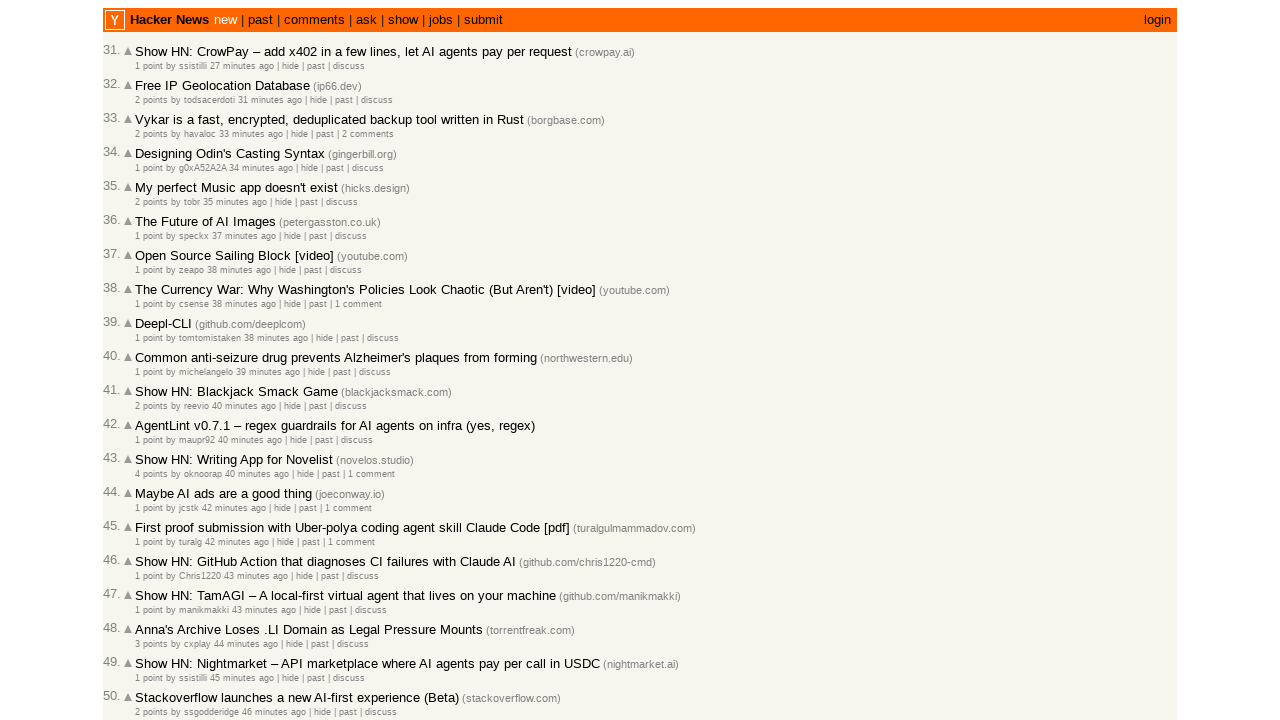

Waited for the next page of articles to load
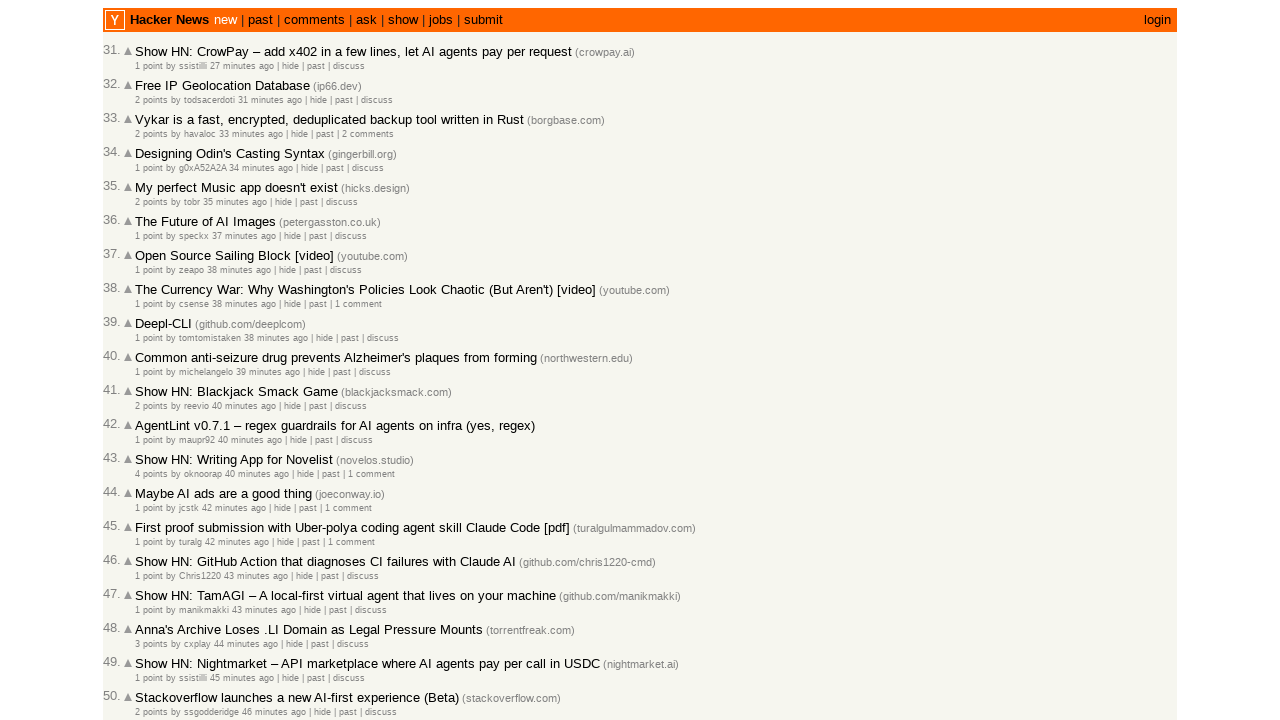

Clicked the 'More' link to navigate to the third page of results at (149, 616) on a.morelink
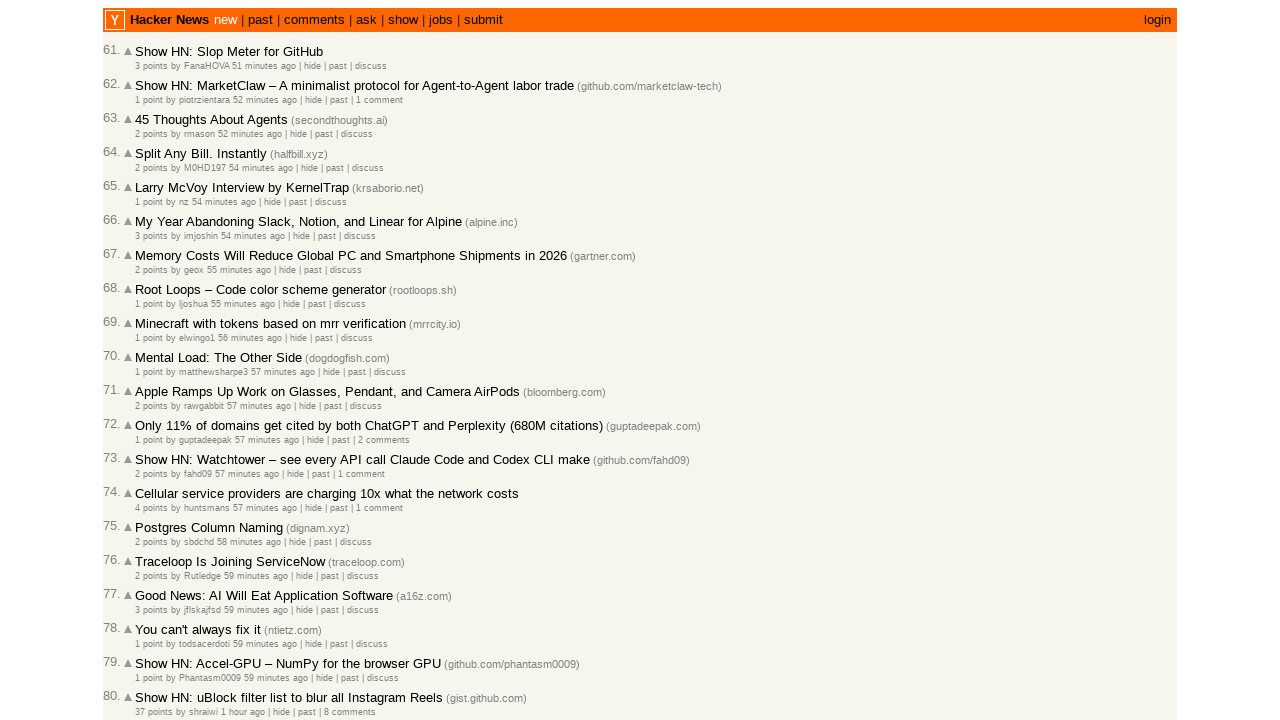

Waited for articles on the third page to load
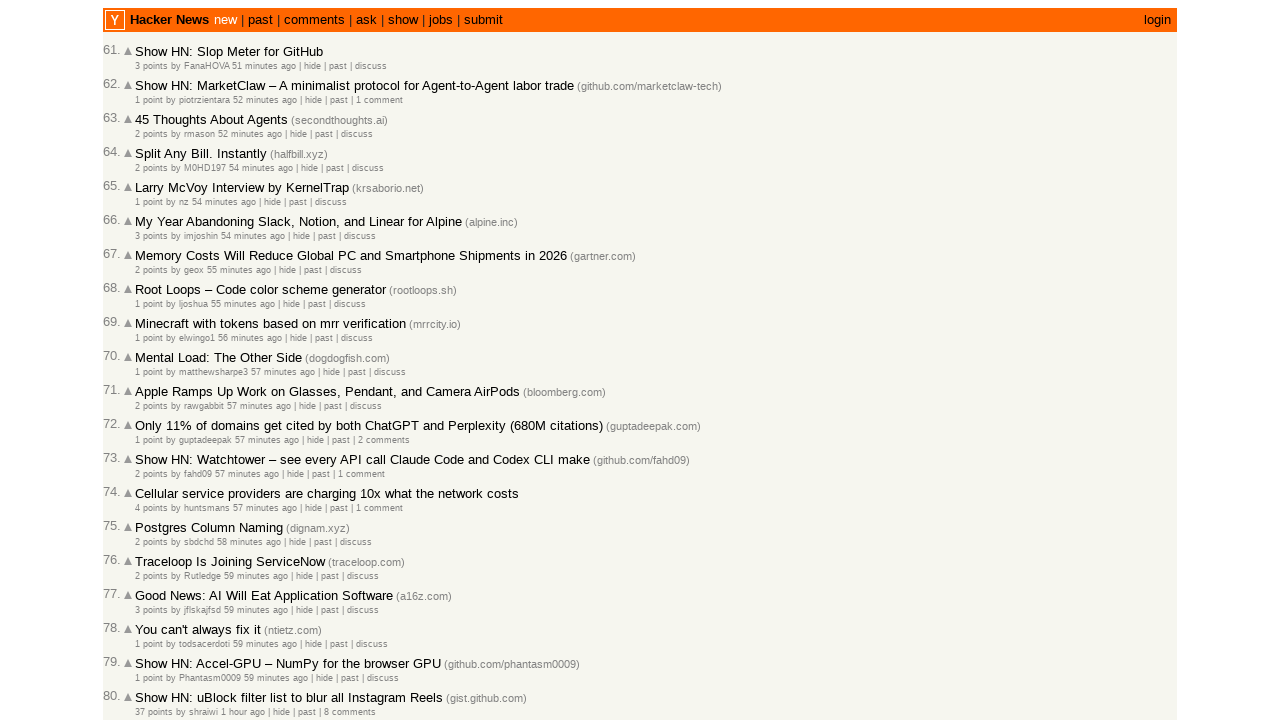

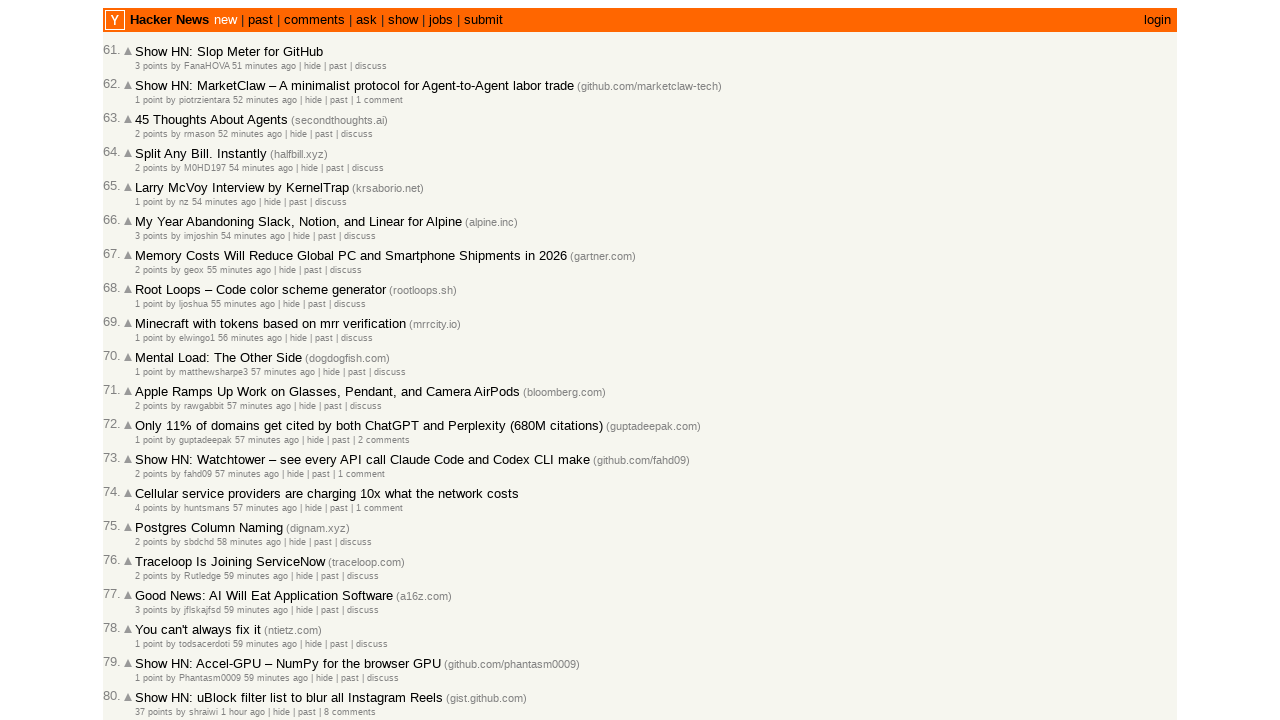